Tests a wait scenario by waiting for a verify button to become clickable, clicking it, and verifying that a success message appears

Starting URL: http://suninjuly.github.io/wait2.html

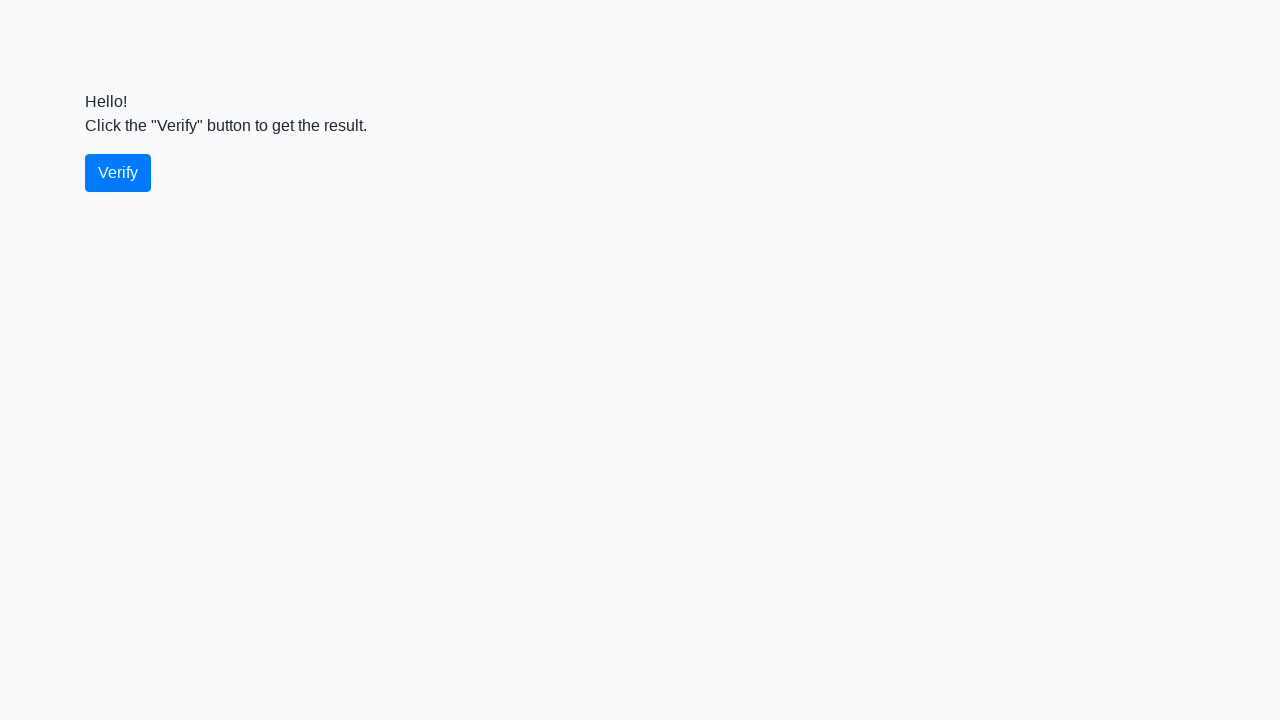

Verify button became visible
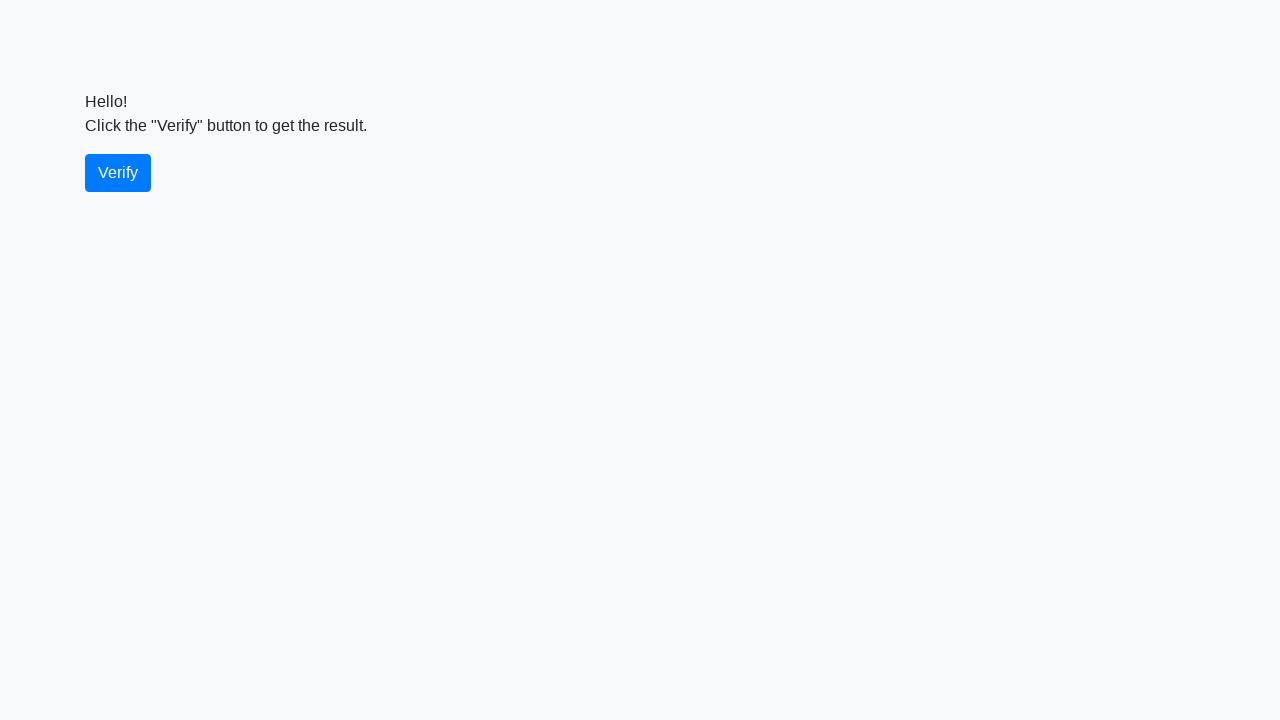

Clicked the verify button at (118, 173) on #verify
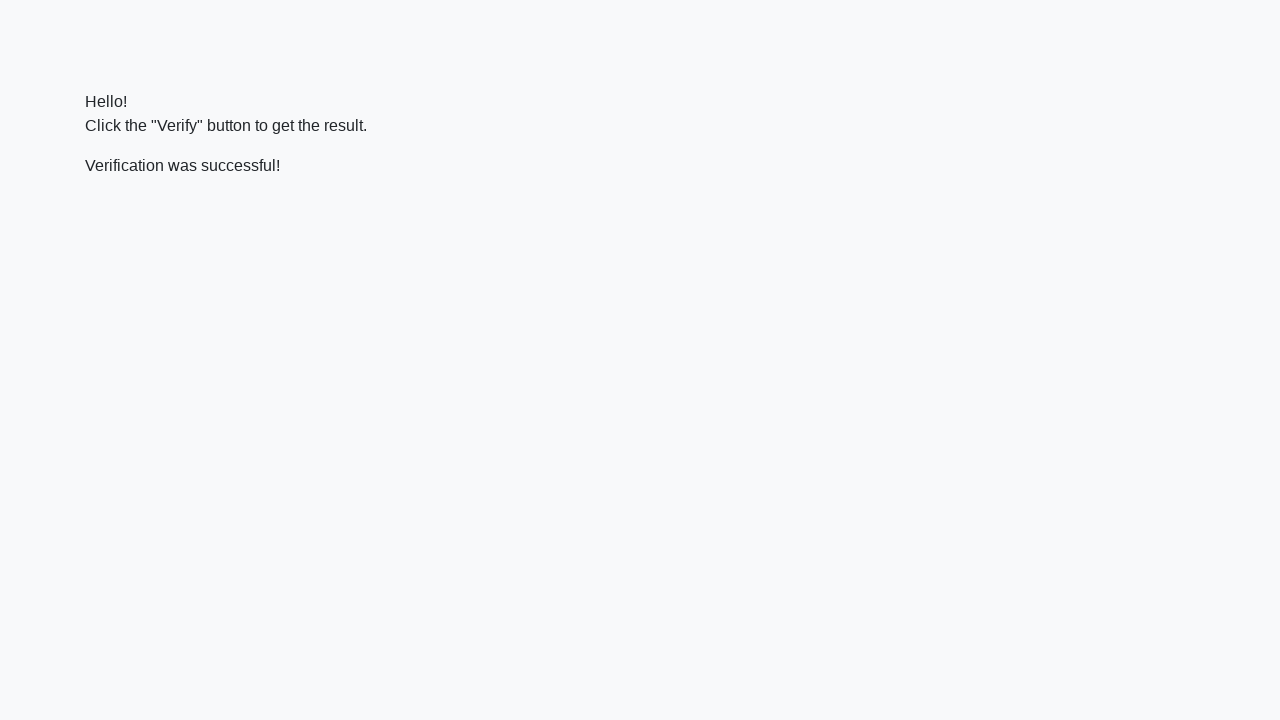

Success message became visible
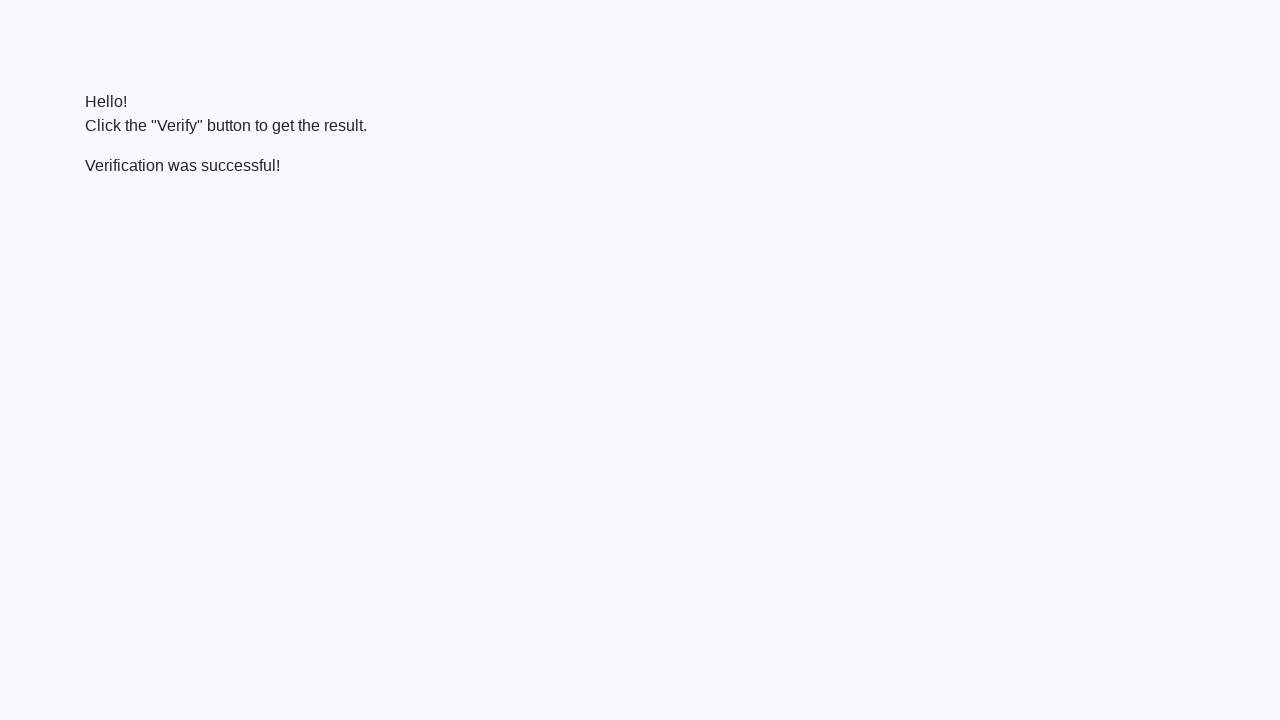

Verified that success message contains 'successful'
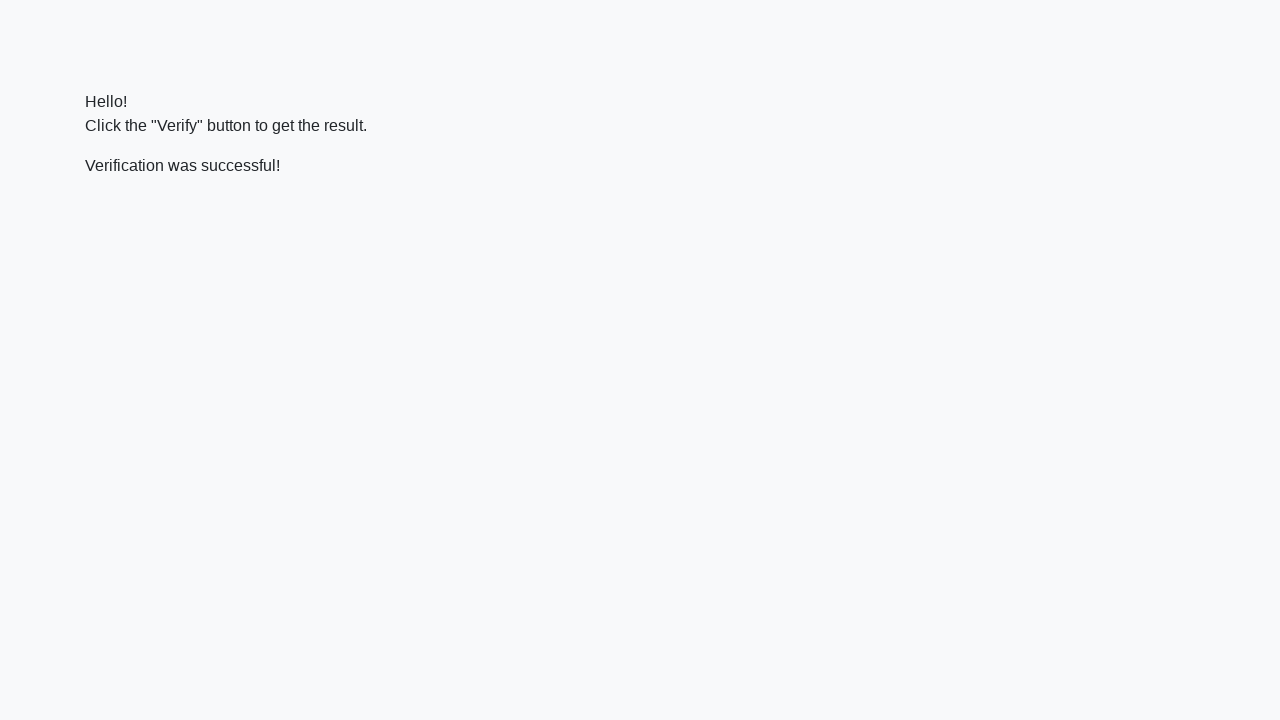

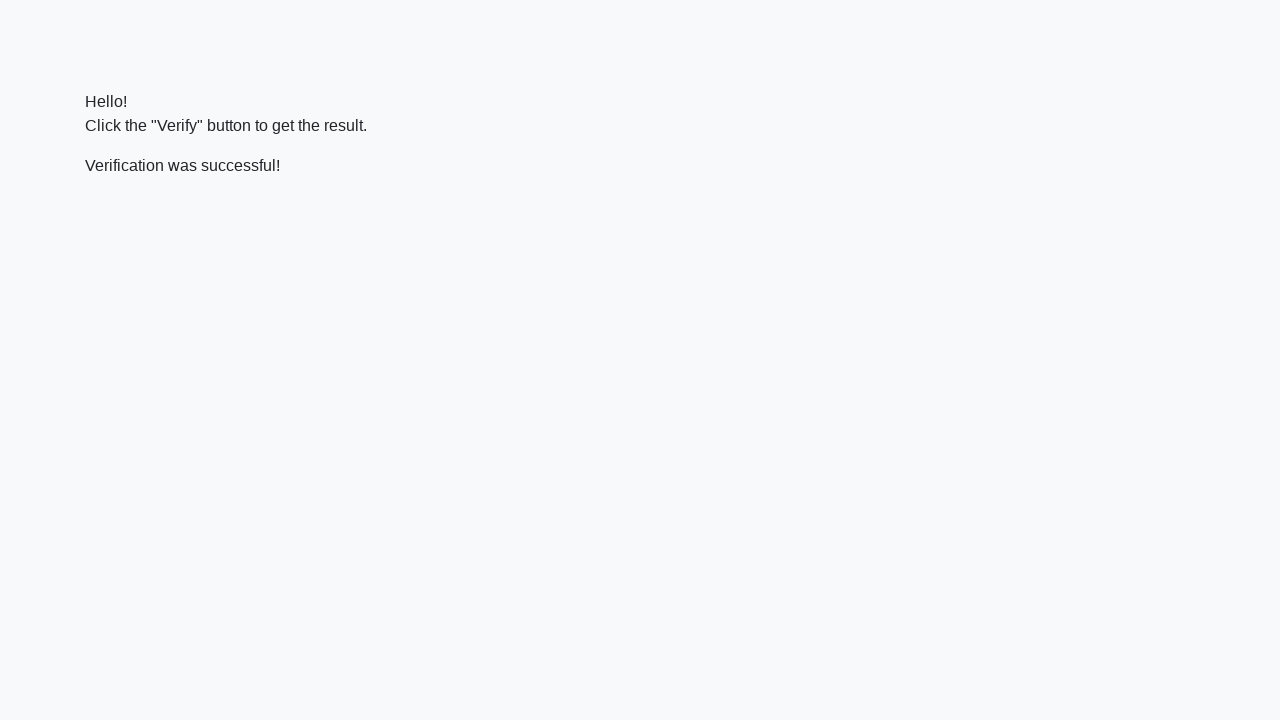